Tests jQuery UI tabs functionality by clicking through different tab panels within an iframe

Starting URL: https://jqueryui.com/tabs/

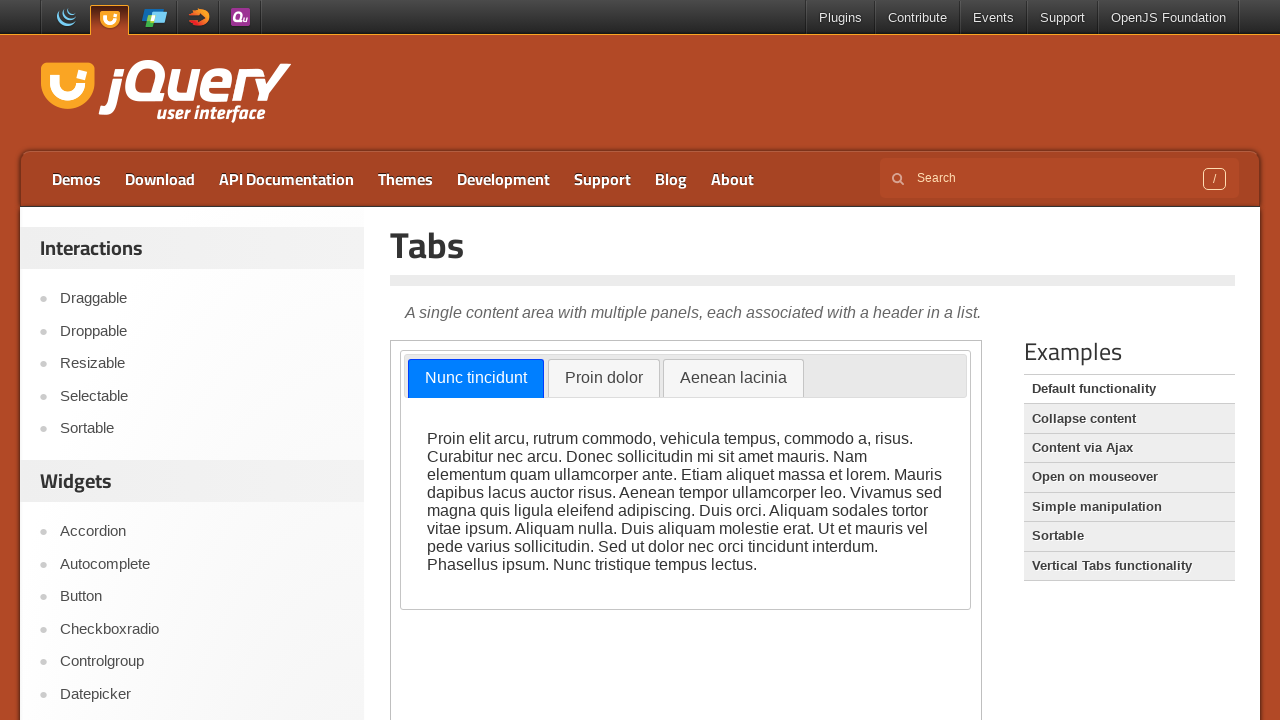

Located the demo iframe containing jQuery UI tabs
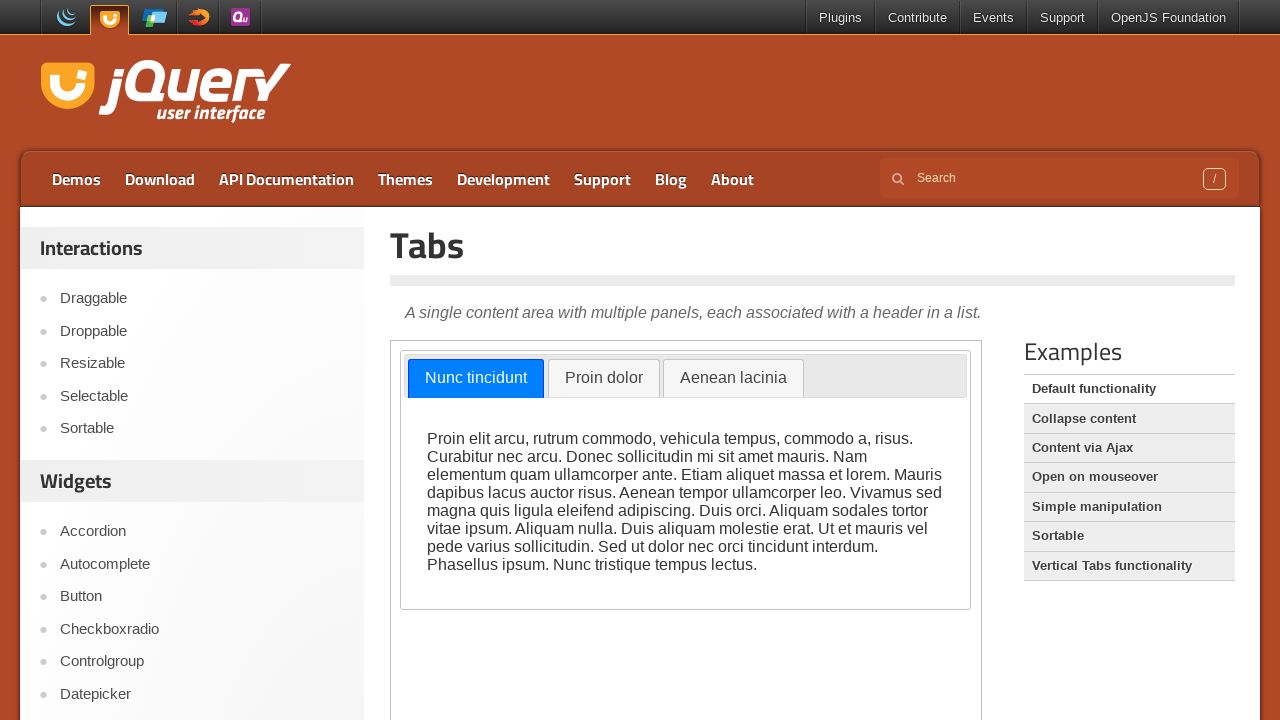

Clicked on tab 2 at (604, 379) on iframe.demo-frame >> internal:control=enter-frame >> a[href='#tabs-2']
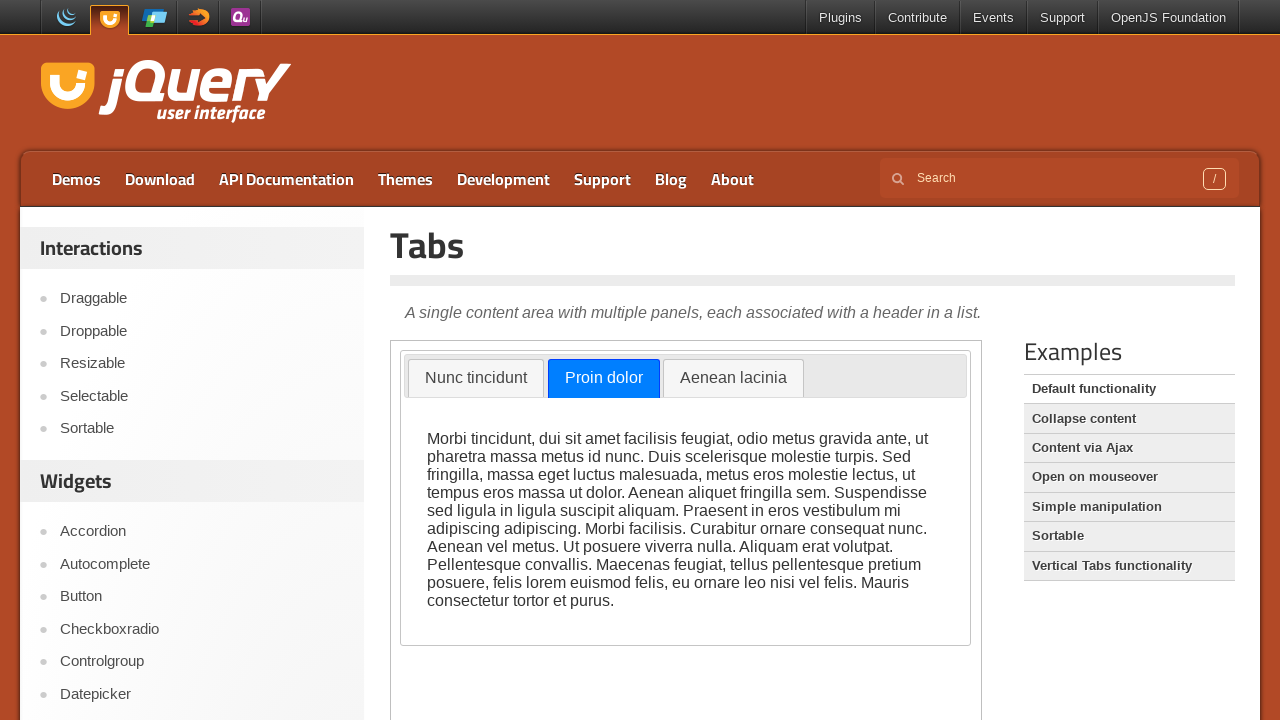

Clicked on tab 1 at (476, 379) on iframe.demo-frame >> internal:control=enter-frame >> a[href='#tabs-1']
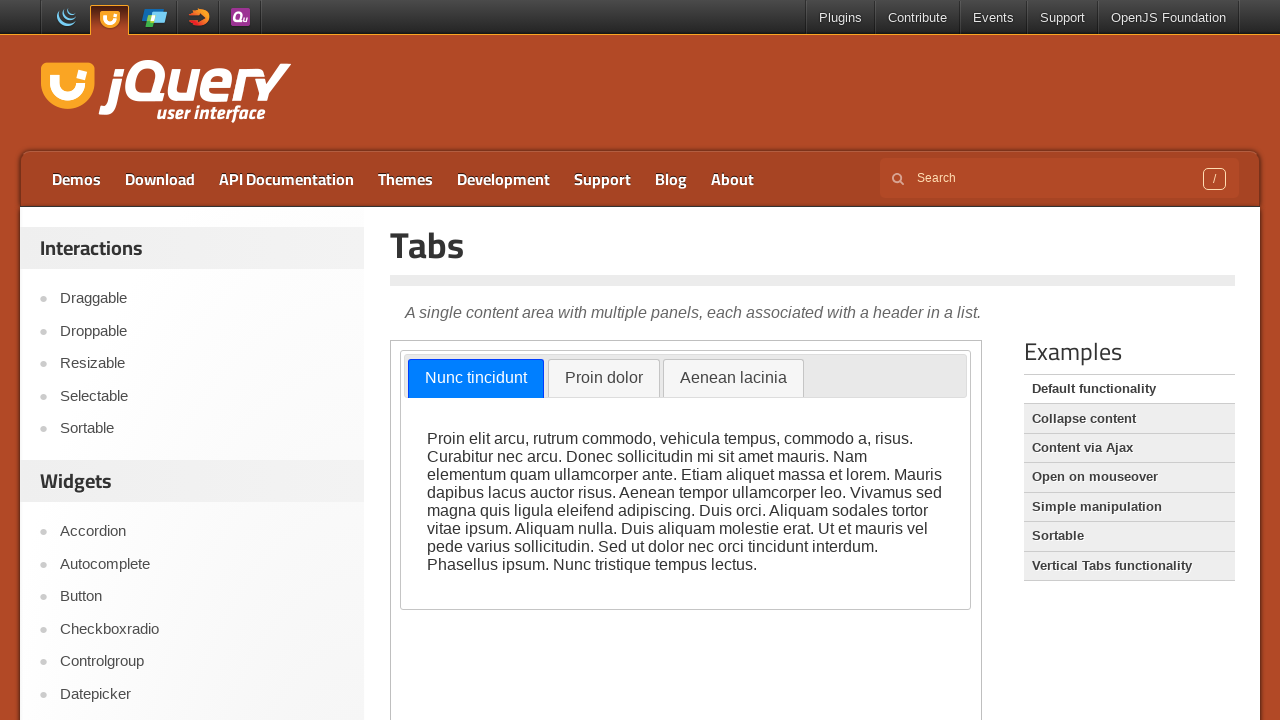

Clicked on tab 3 at (733, 379) on iframe.demo-frame >> internal:control=enter-frame >> a[href='#tabs-3']
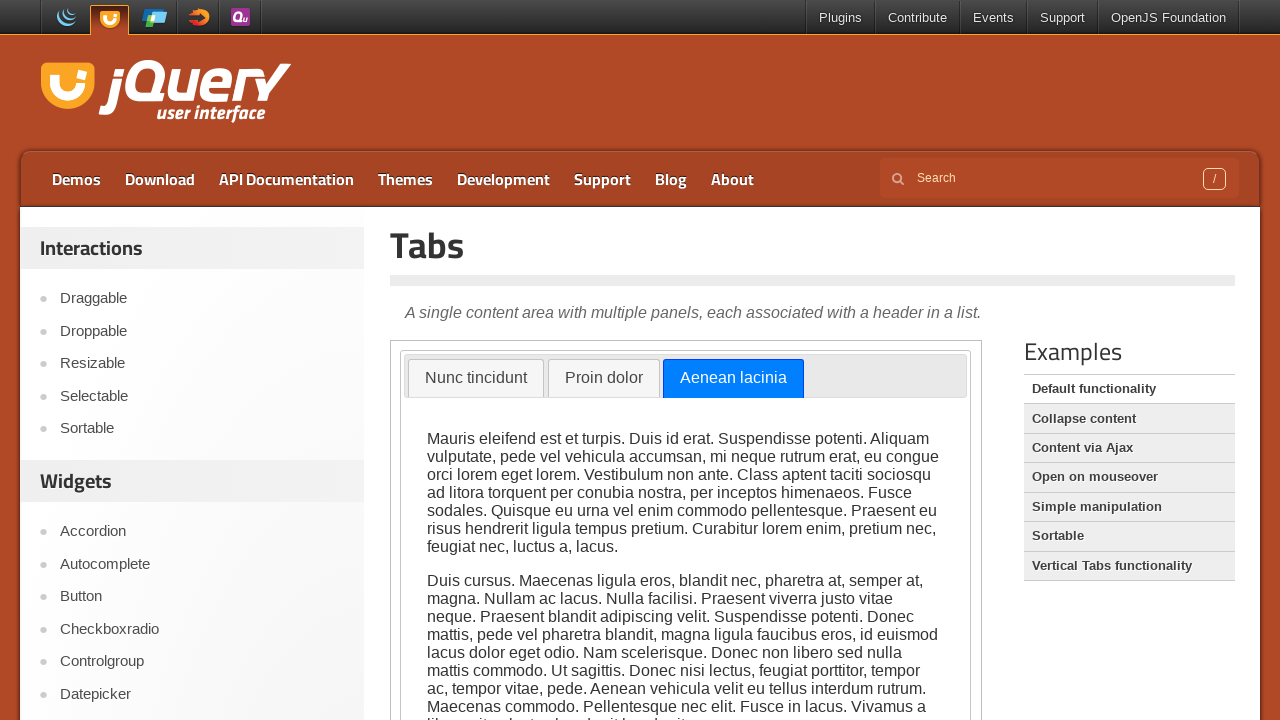

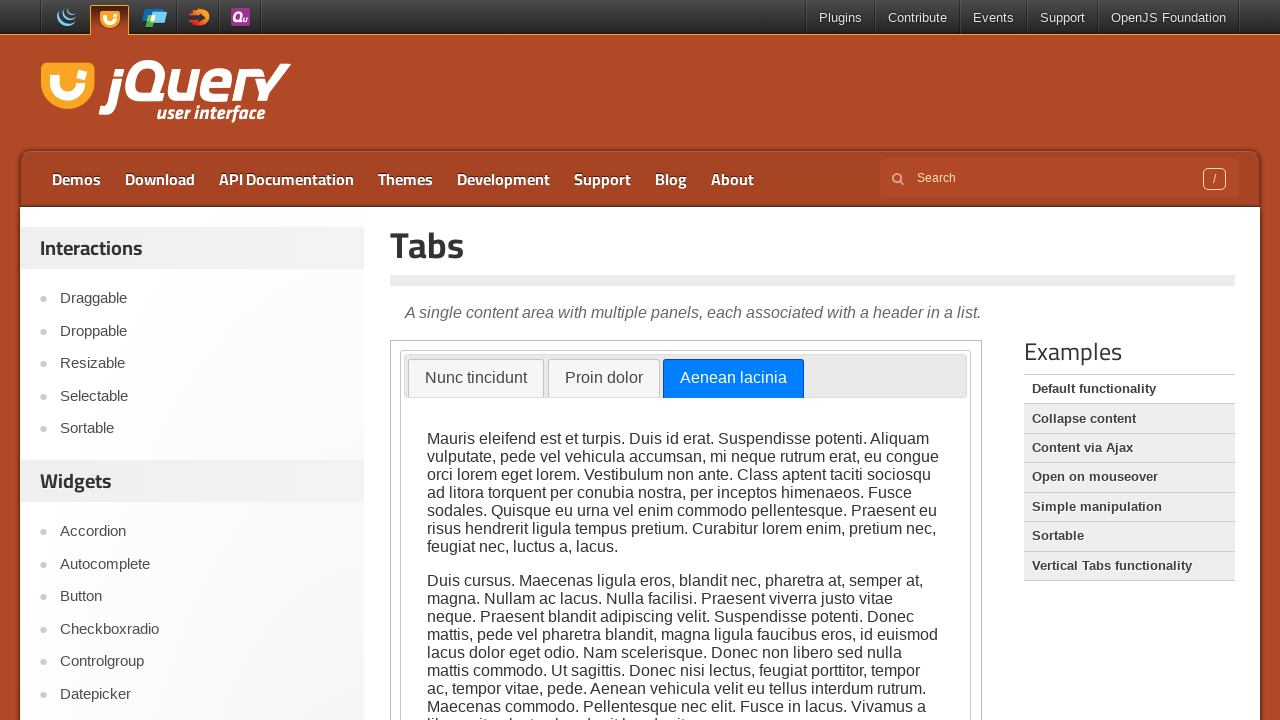